Tests creating a new task list and task in a project management board by filling in title and task name fields

Starting URL: http://qa-assignment.oblakogroup.ru/board/aleksandr_rudnev

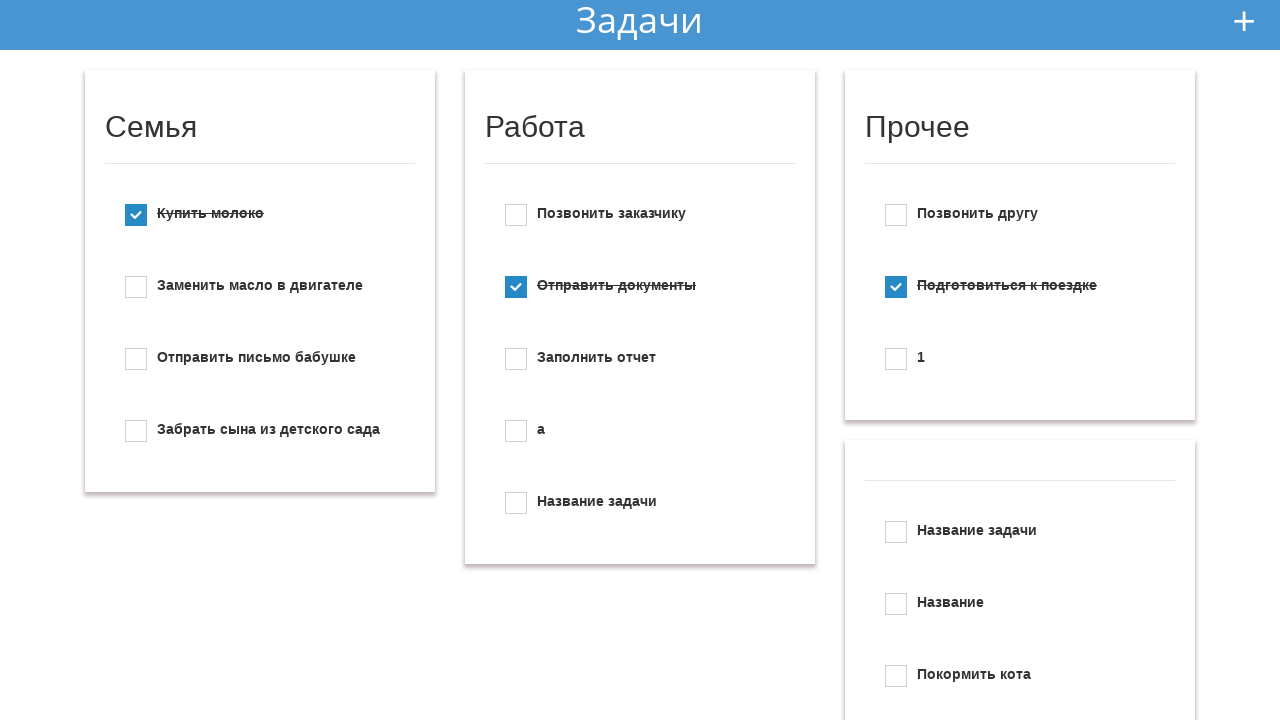

Clicked the add new task button at (1244, 21) on xpath=//*[@id="add_new_todo"]/img
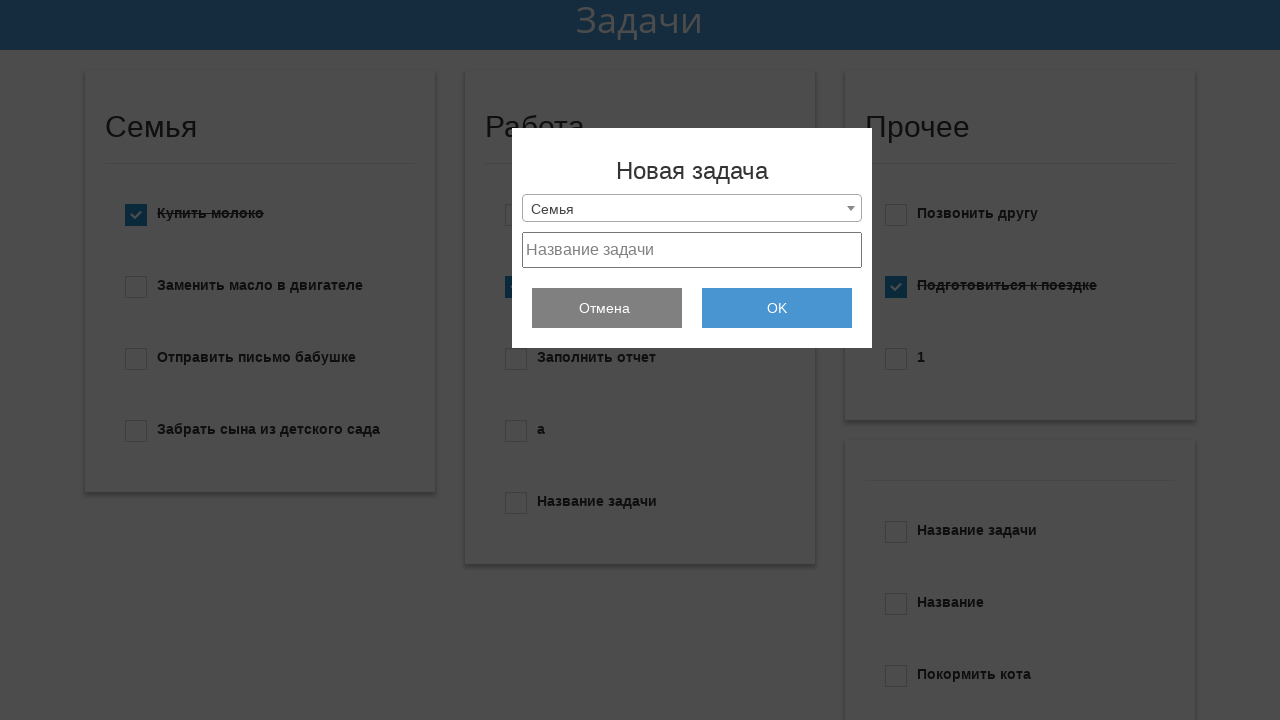

Clicked on category selector dropdown at (692, 209) on #select2-select_category-container
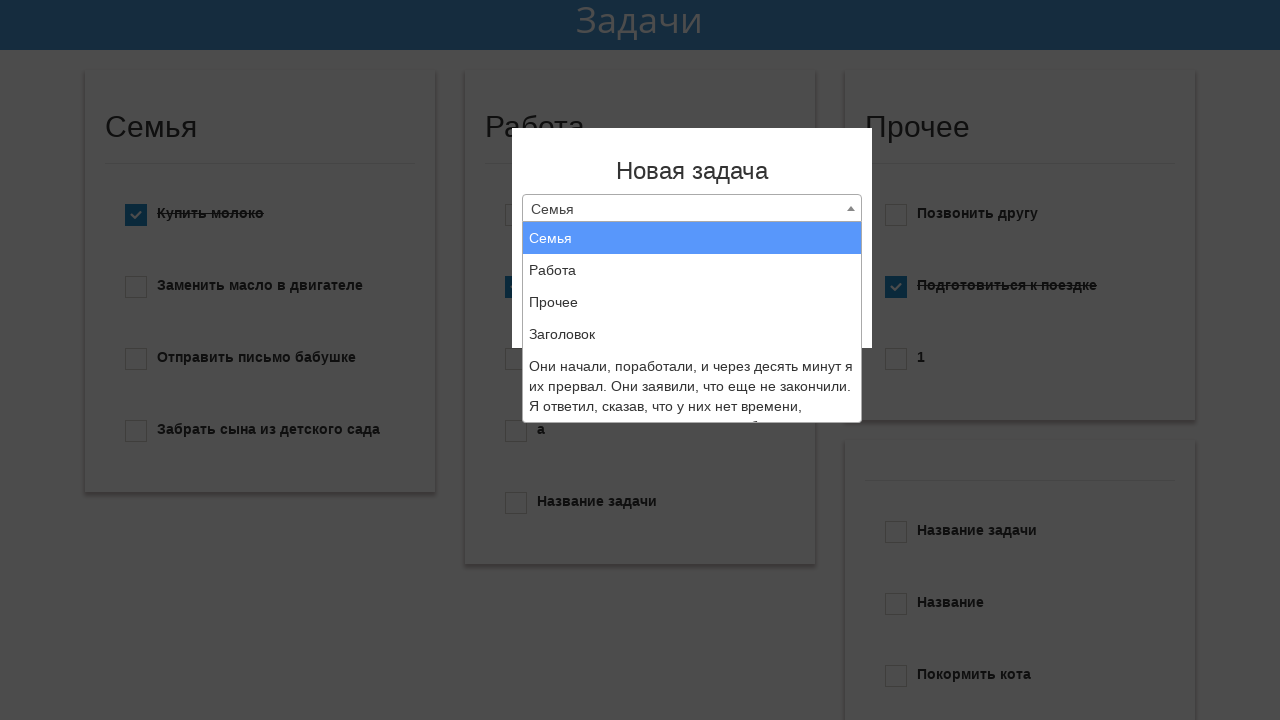

Selected 'Create new list' option from dropdown at (692, 406) on xpath=/html[1]/body[1]/span[1]/span[1]/span[2]/ul[1]/li[last()]
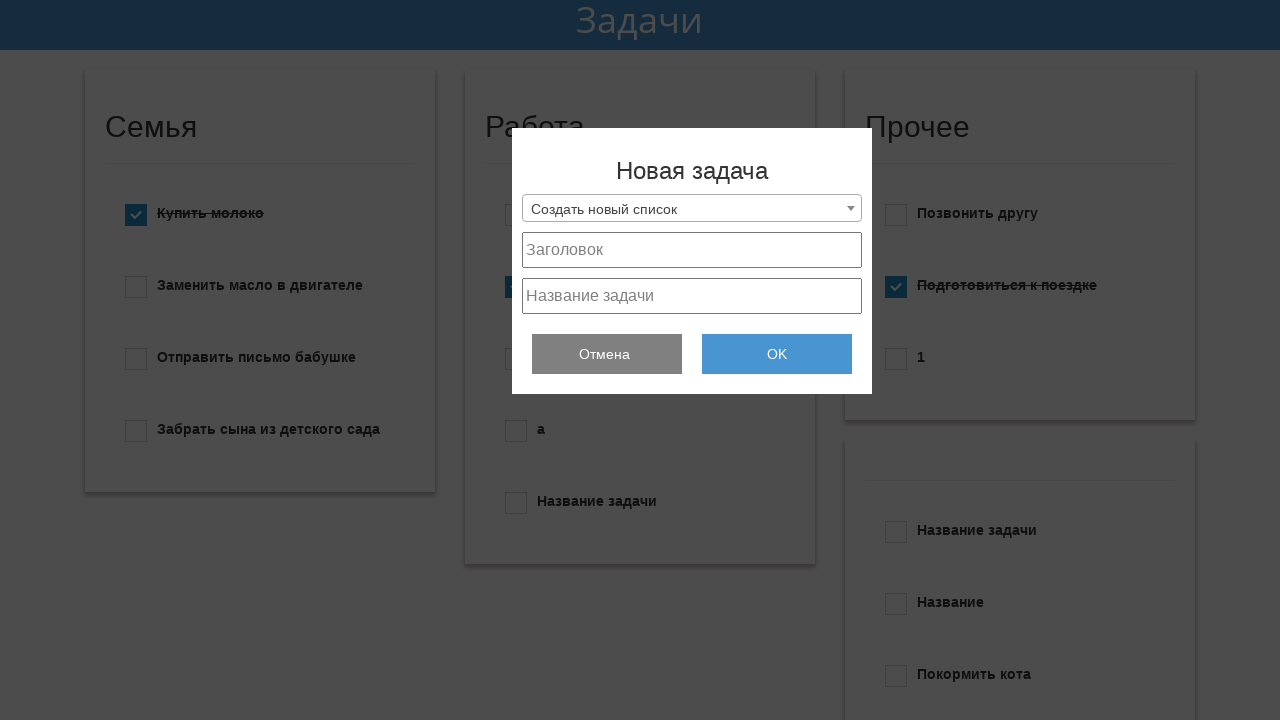

Clicked on project title field at (692, 250) on xpath=//*[@id="project_title"]
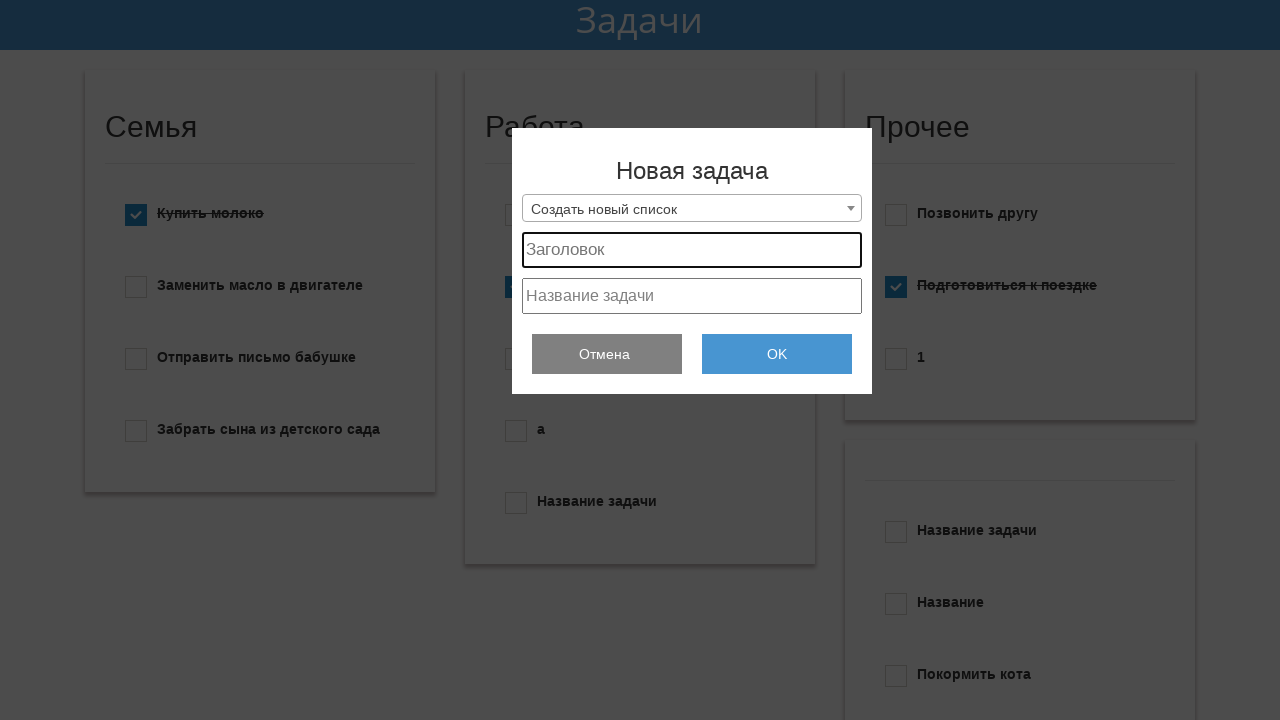

Filled project title field with 'Проверка' on //*[@id="project_title"]
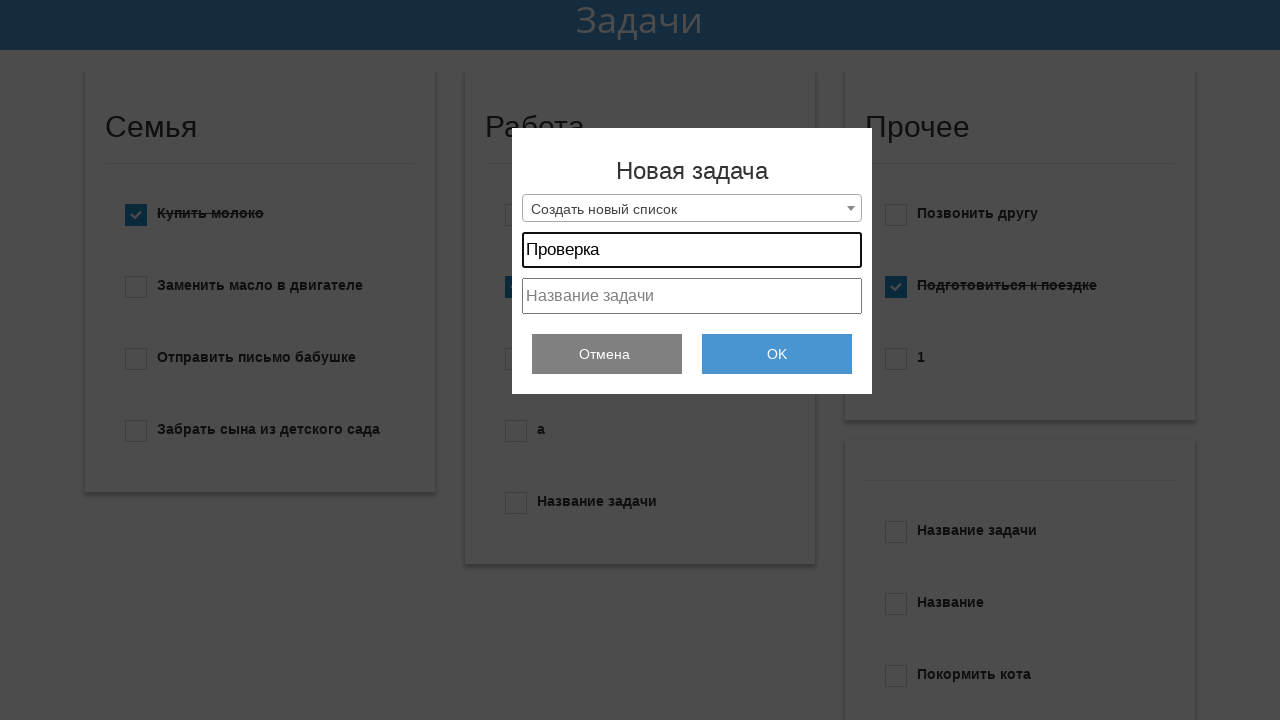

Clicked on project text/task name field at (692, 296) on xpath=//*[@id="project_text"]
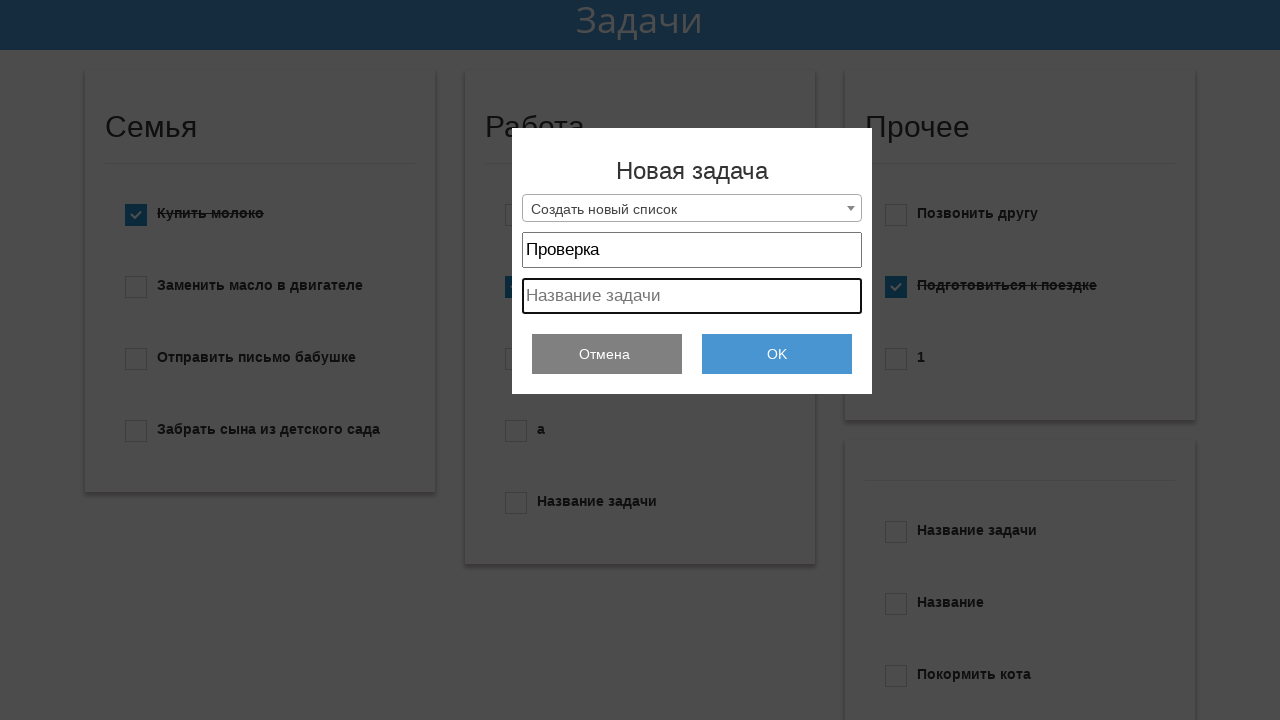

Filled project text/task name field with 'Проверка' on //*[@id="project_text"]
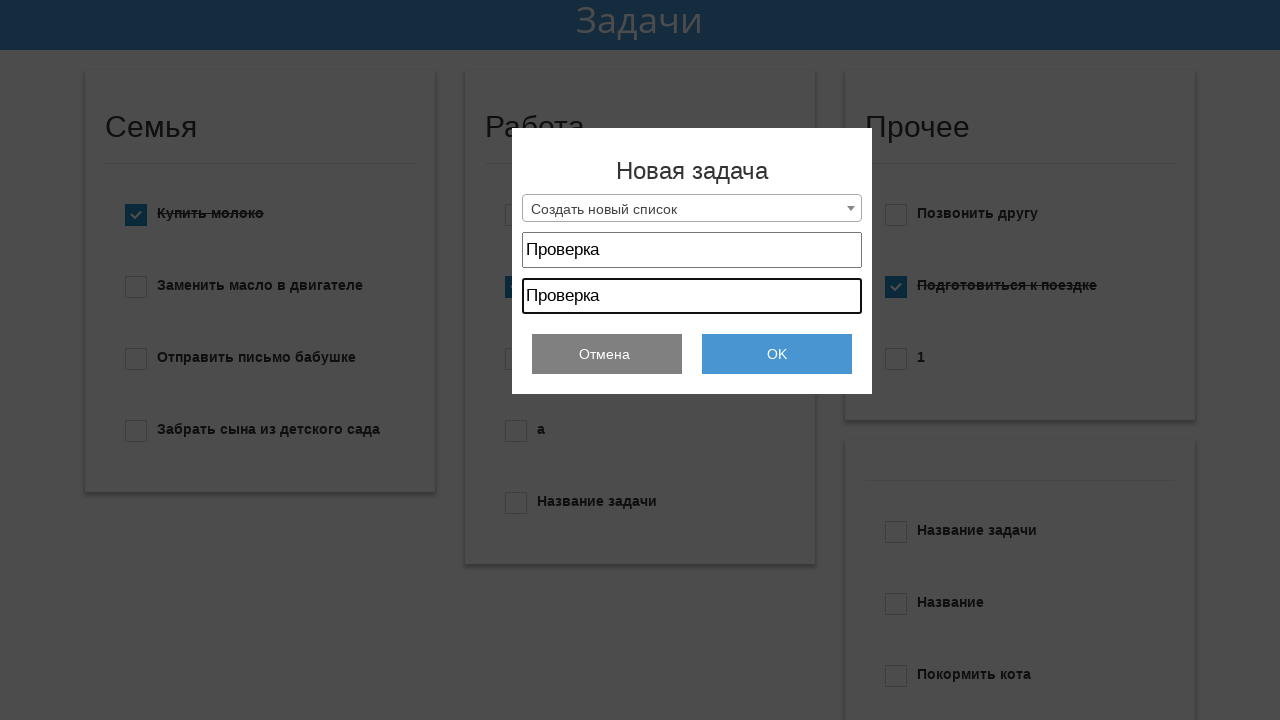

Clicked OK button to submit the new task list and task at (777, 354) on xpath=/html/body/div[1]/div/div/form/a[2]
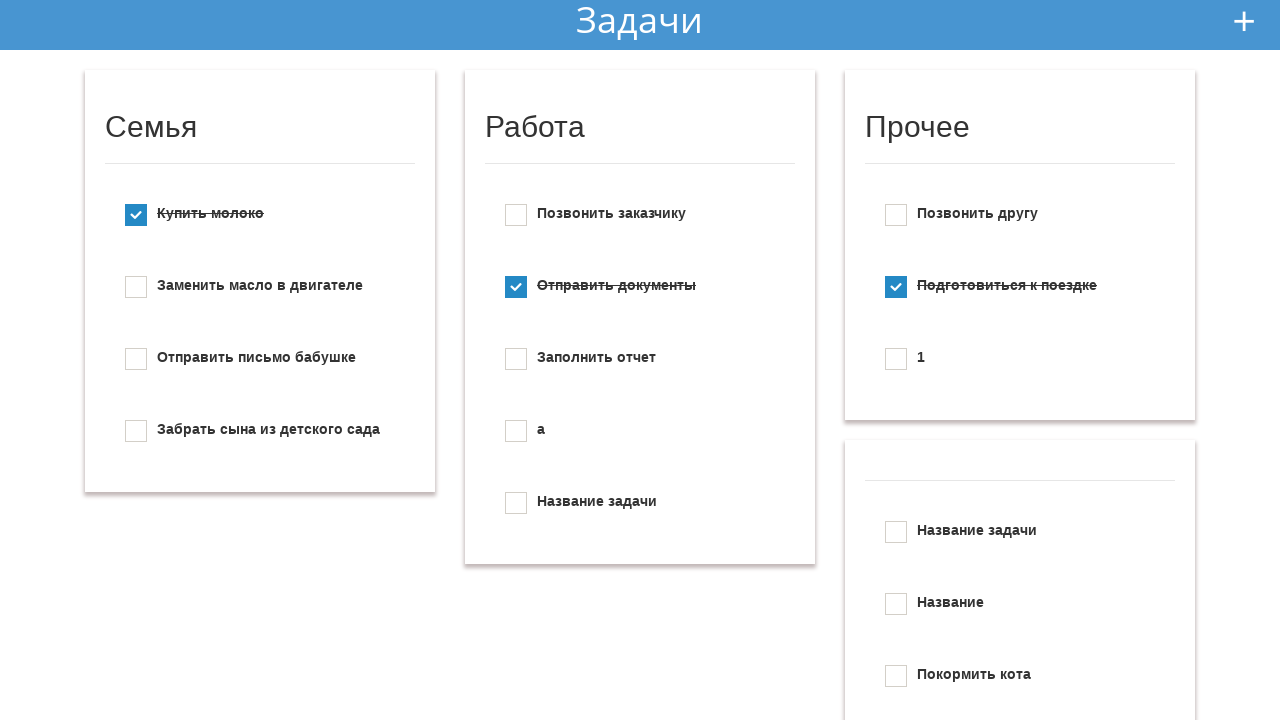

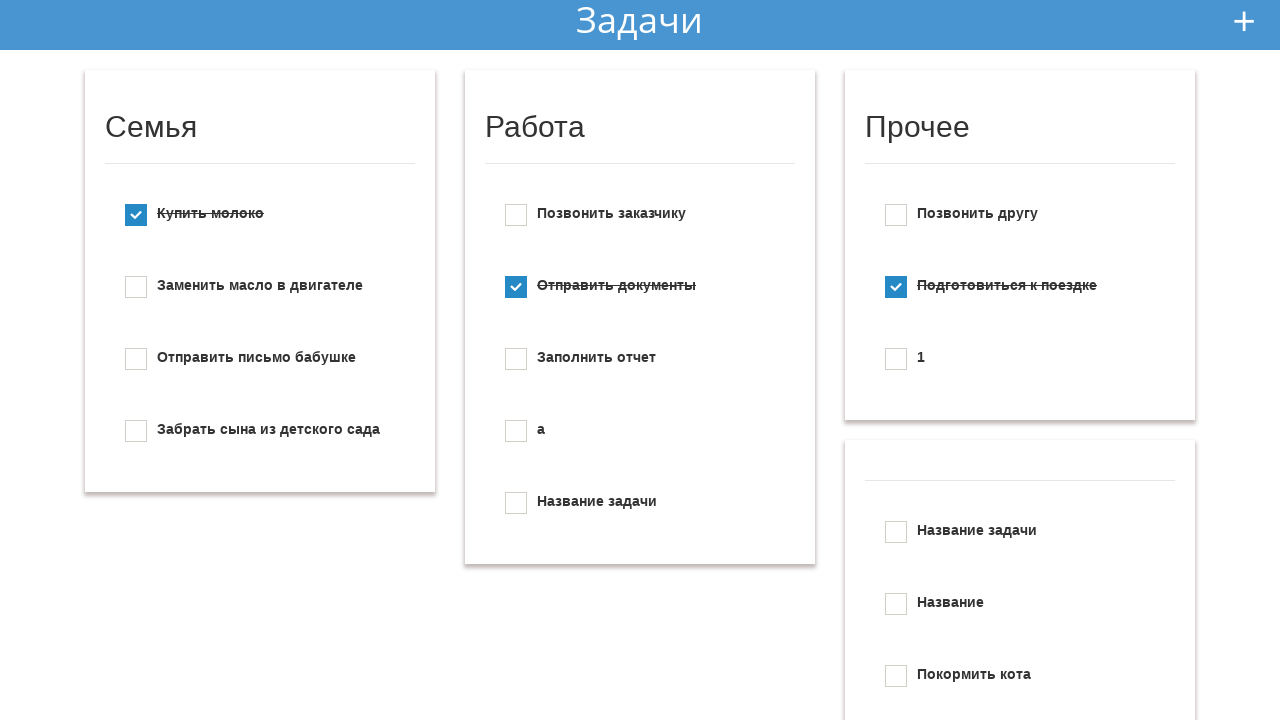